Tests dynamic controls by clicking Remove button to make checkbox disappear, then clicking Add button to make it reappear

Starting URL: https://the-internet.herokuapp.com/dynamic_controls

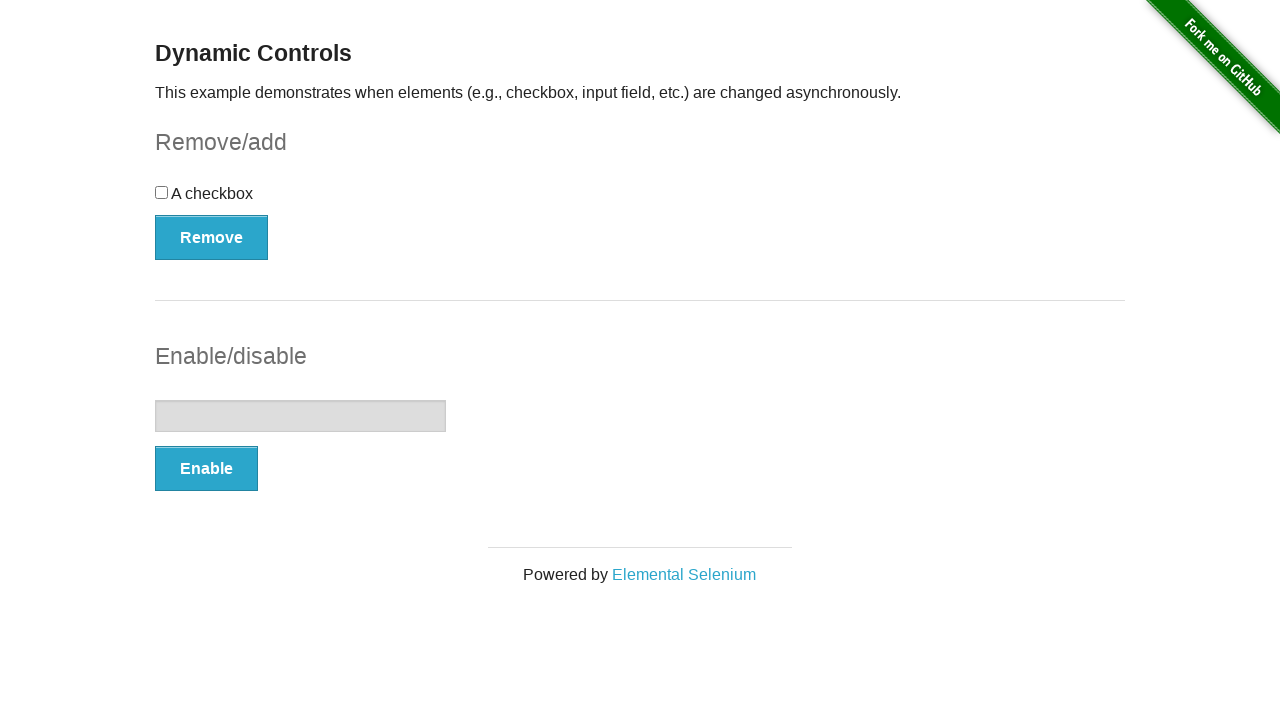

Clicked Remove button to make checkbox disappear at (212, 237) on button:has-text('Remove')
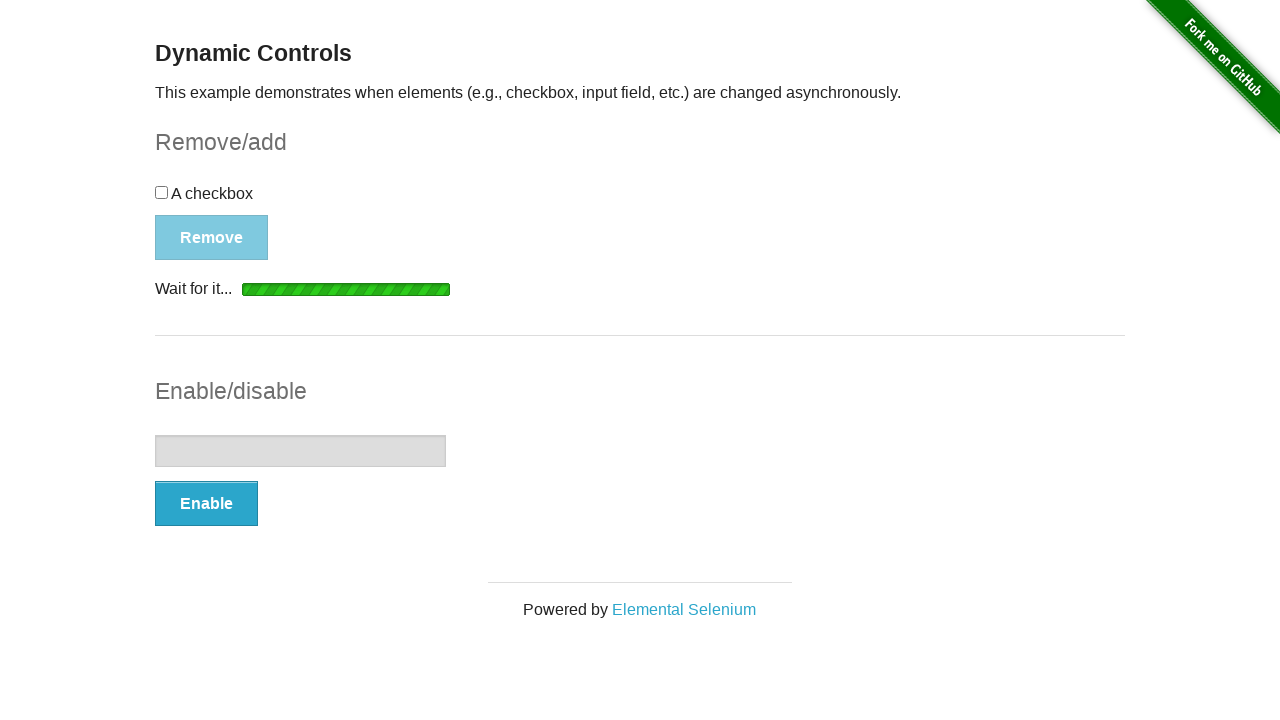

Verified 'It's gone!' message appeared after removing checkbox
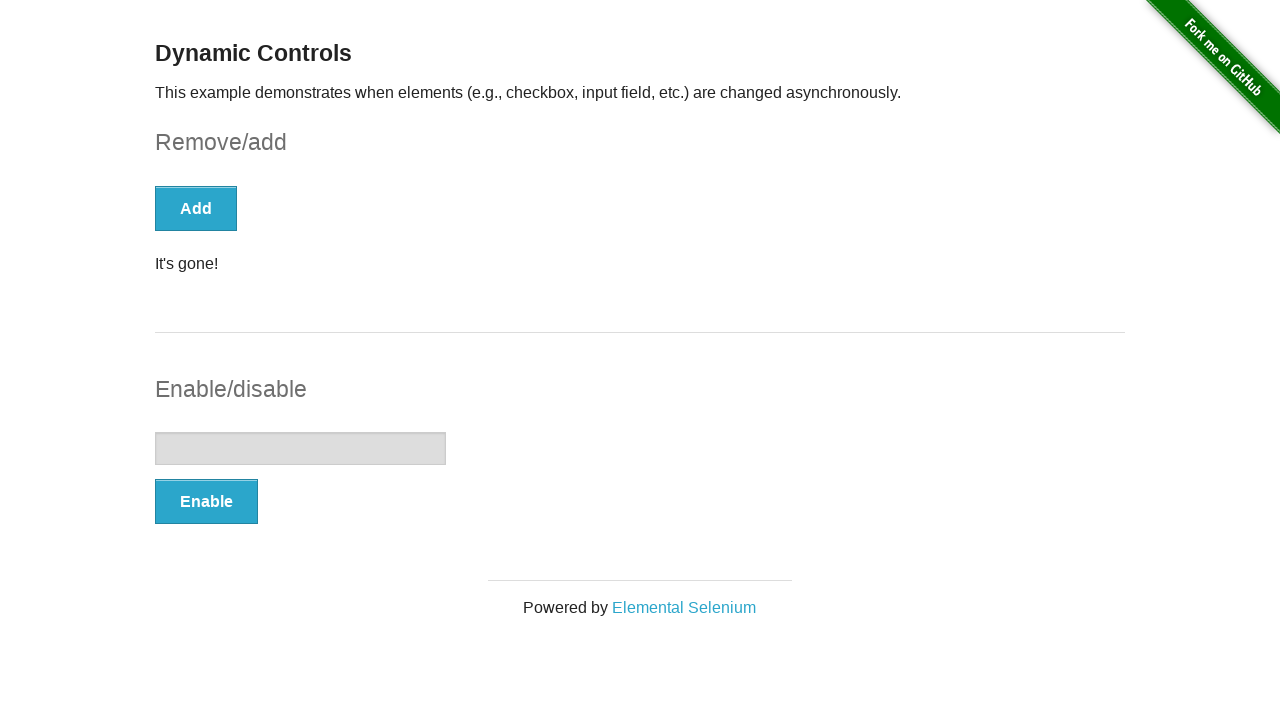

Clicked Add button to bring checkbox back at (196, 208) on button:has-text('Add')
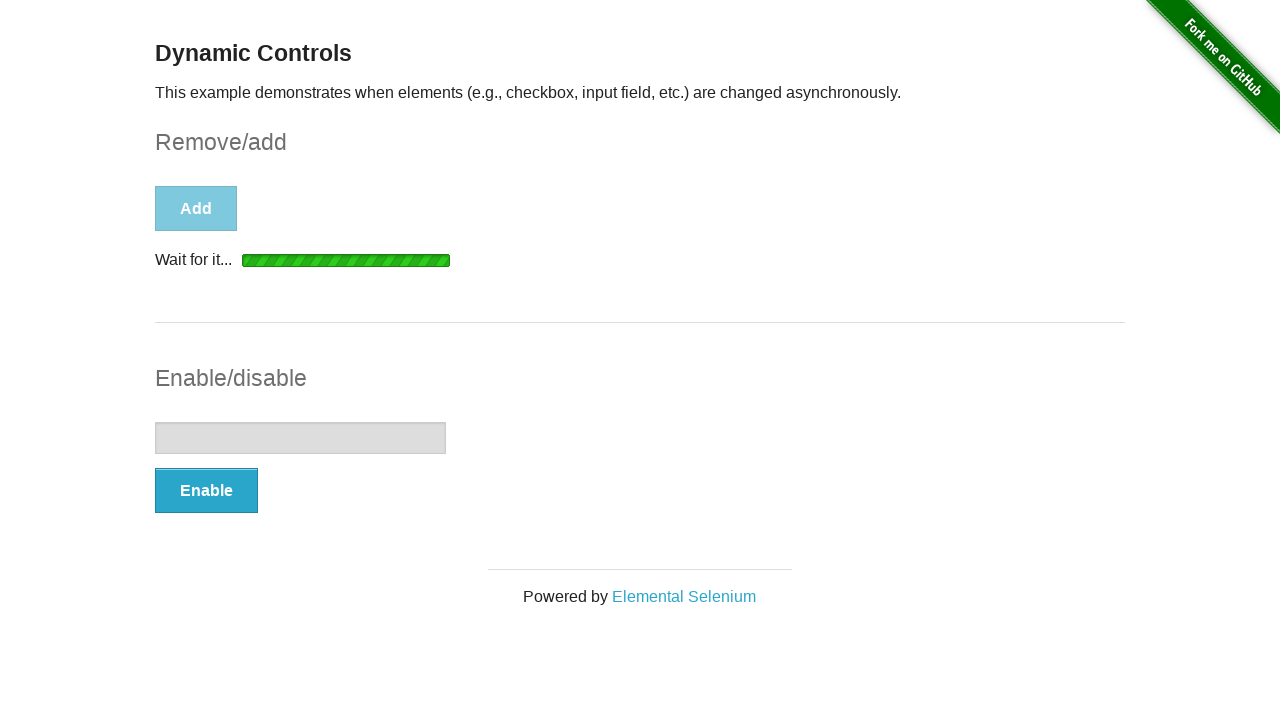

Verified 'It's back!' message appeared after adding checkbox
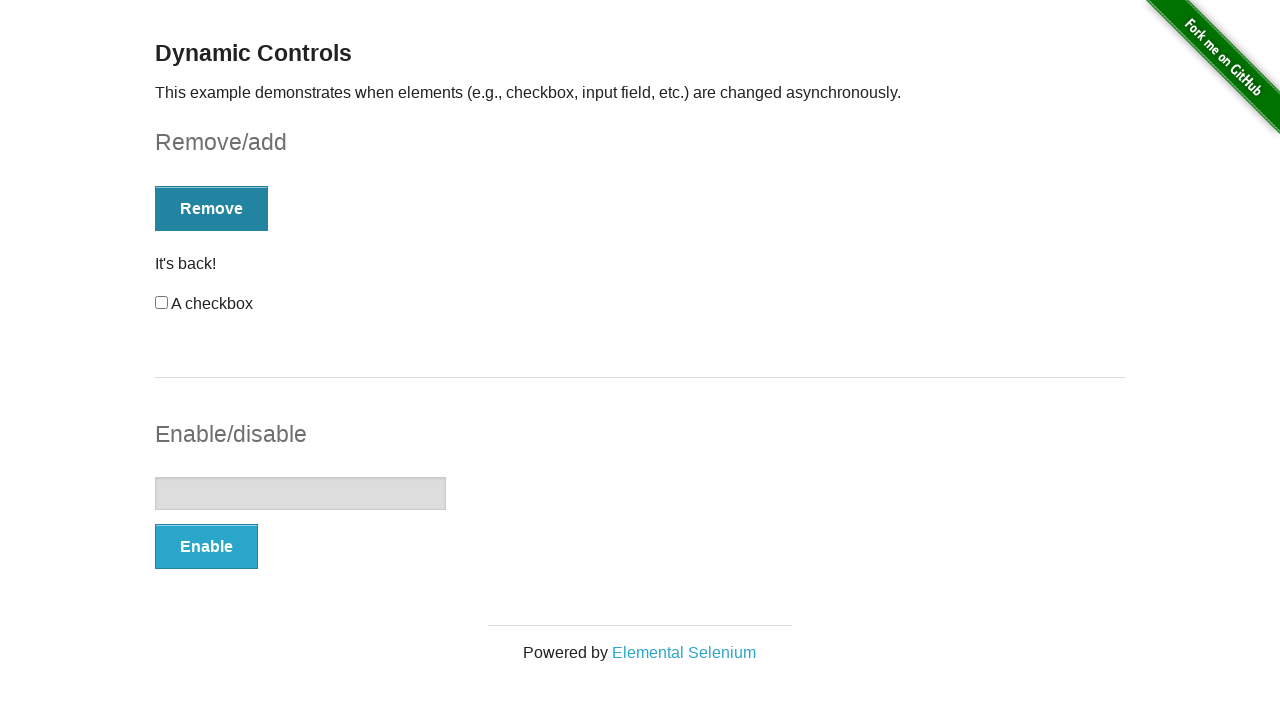

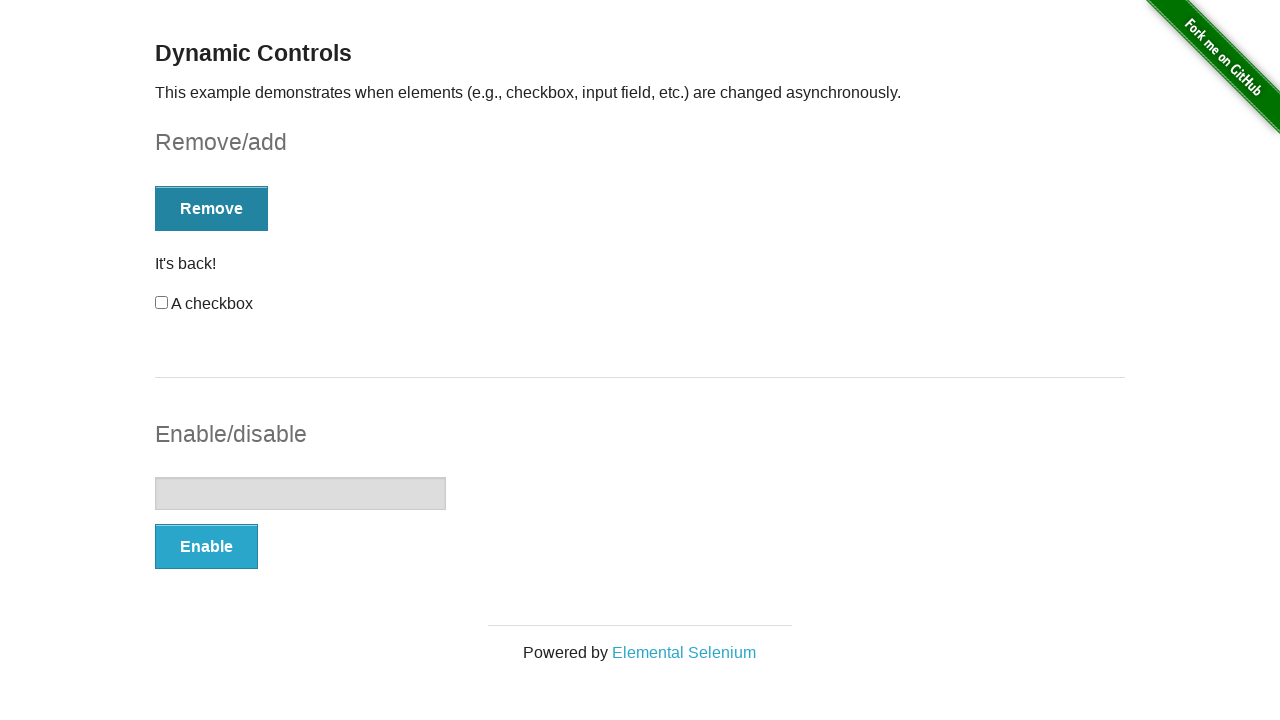